Tests the Inputs page on the-internet.herokuapp.com by navigating to it via link click and then clicking on an input field

Starting URL: http://the-internet.herokuapp.com/

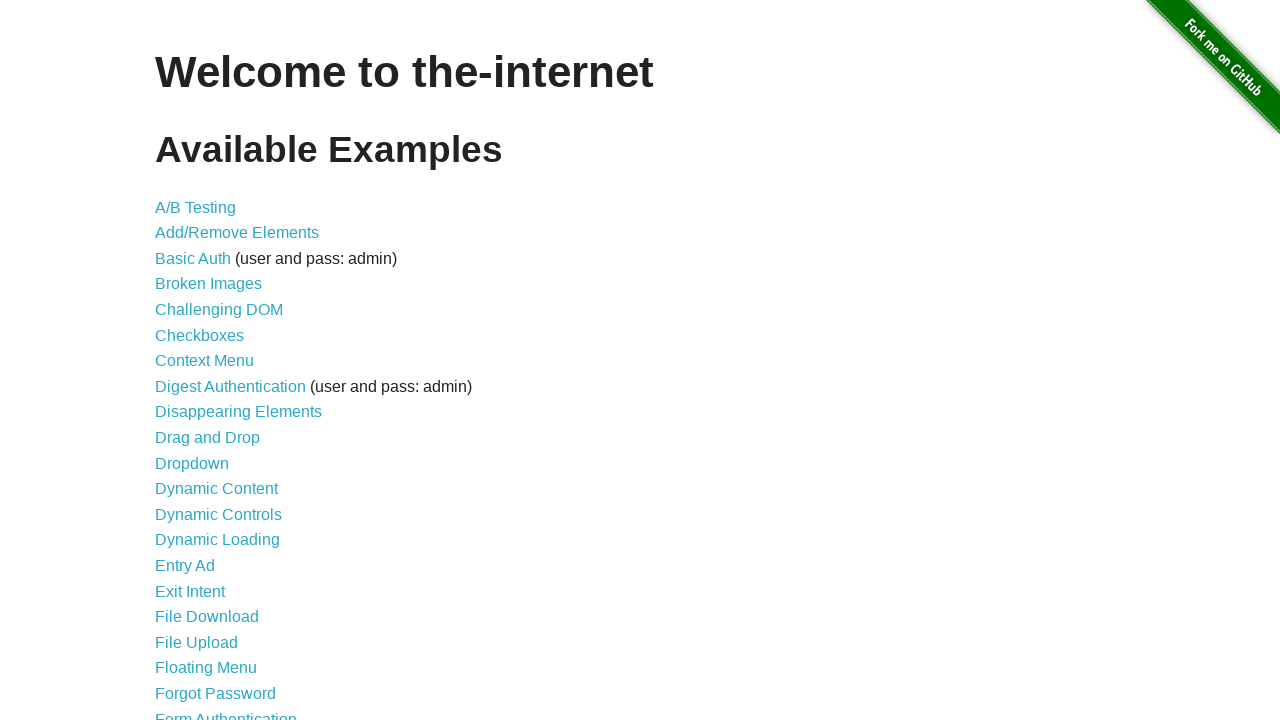

Clicked on the 'Inputs' link to navigate to the inputs page at (176, 361) on text=Inputs
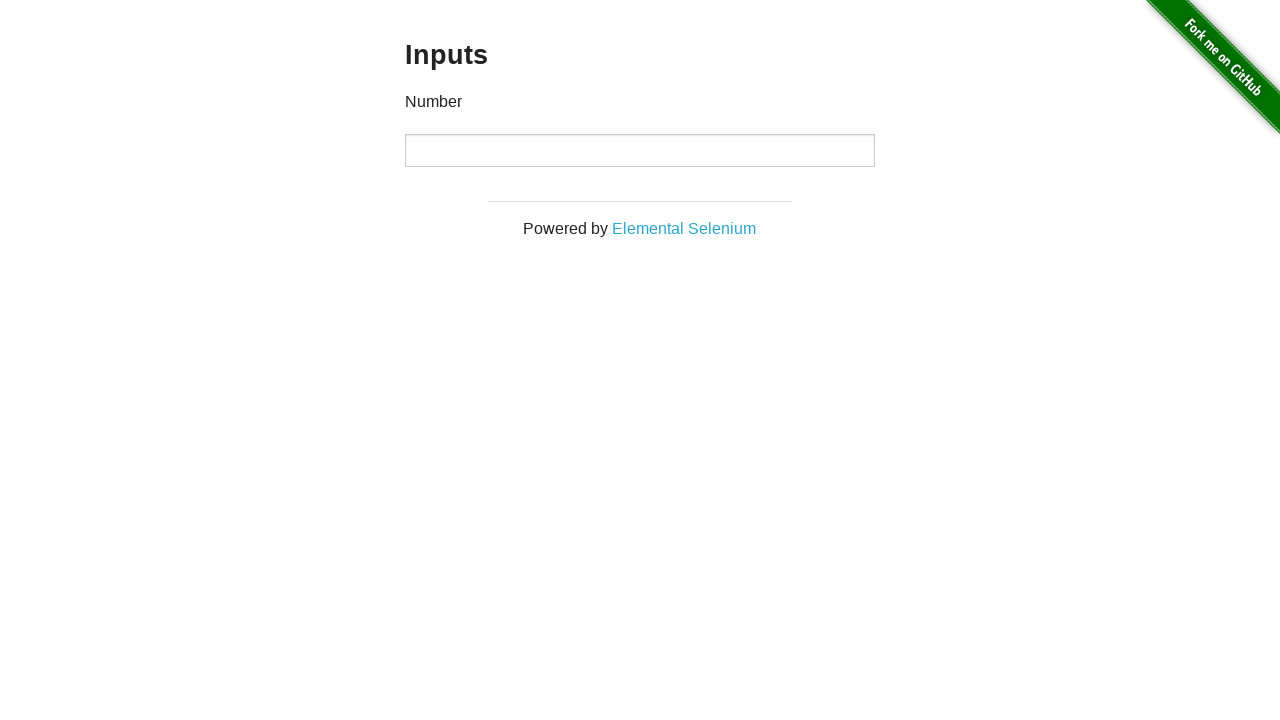

Clicked on the input field at (640, 150) on input
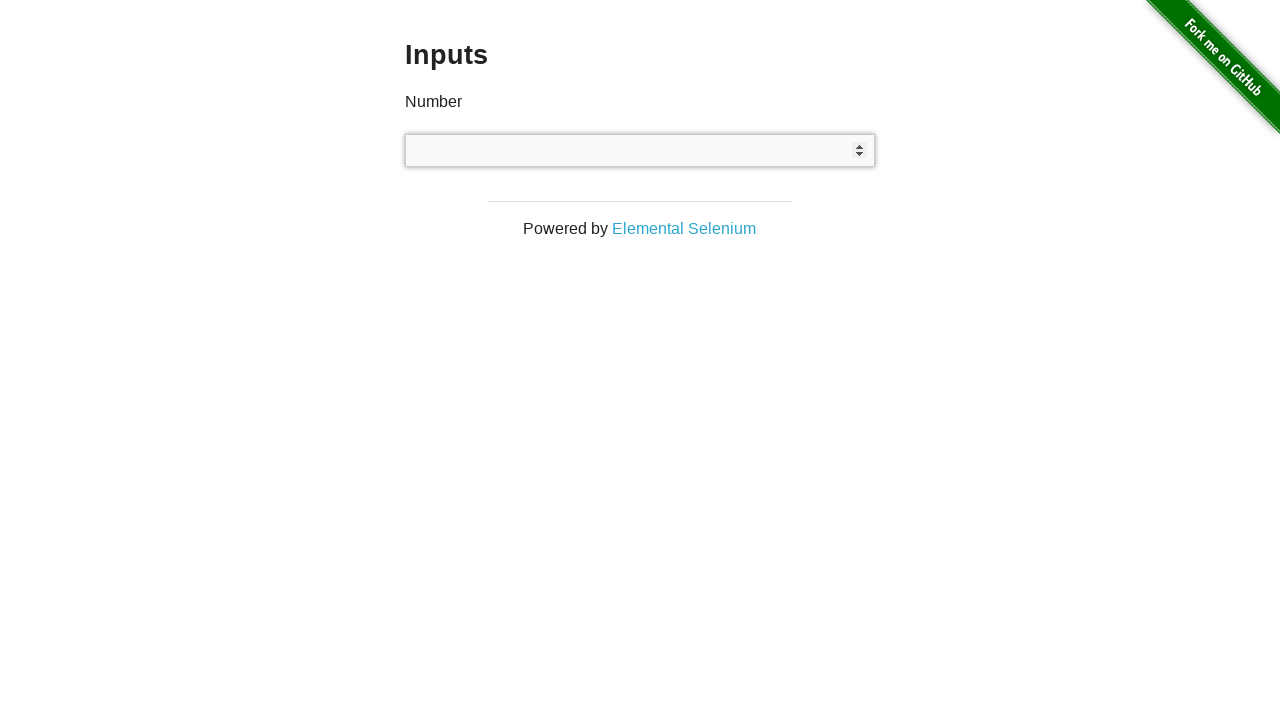

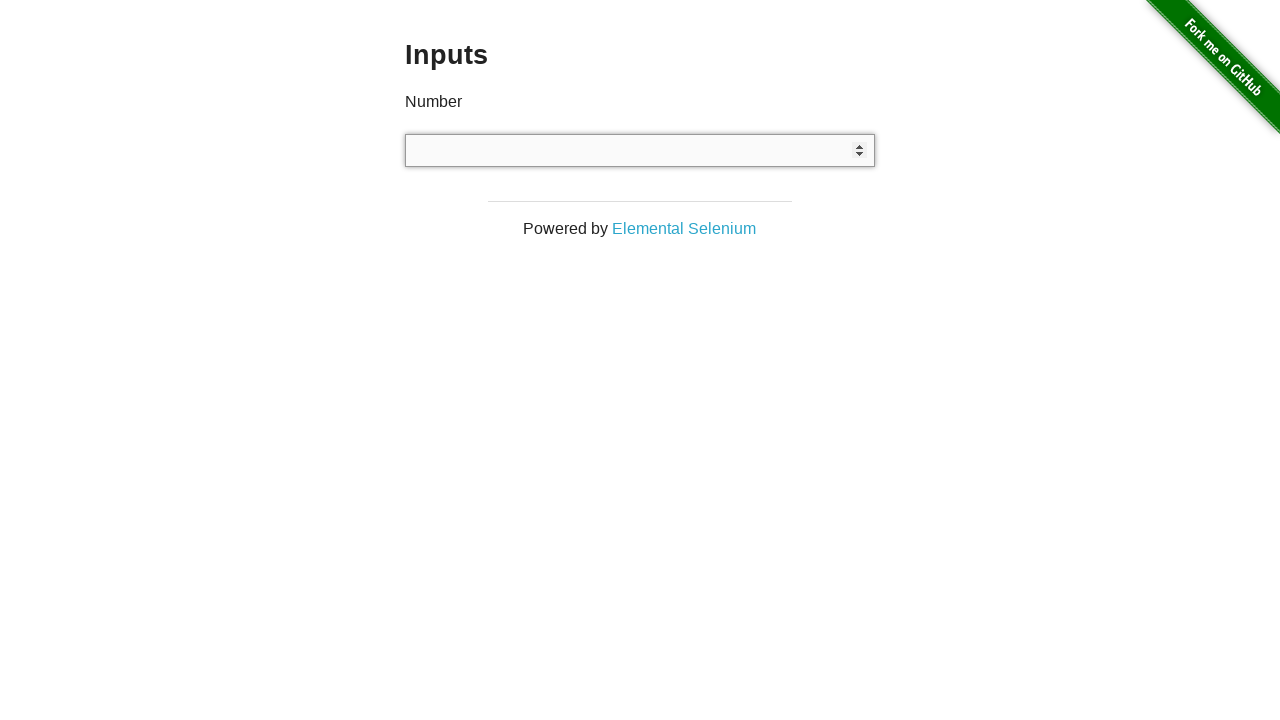